Tests Selenium 4 window creation features by opening new window and tab

Starting URL: http://the-internet.herokuapp.com/windows

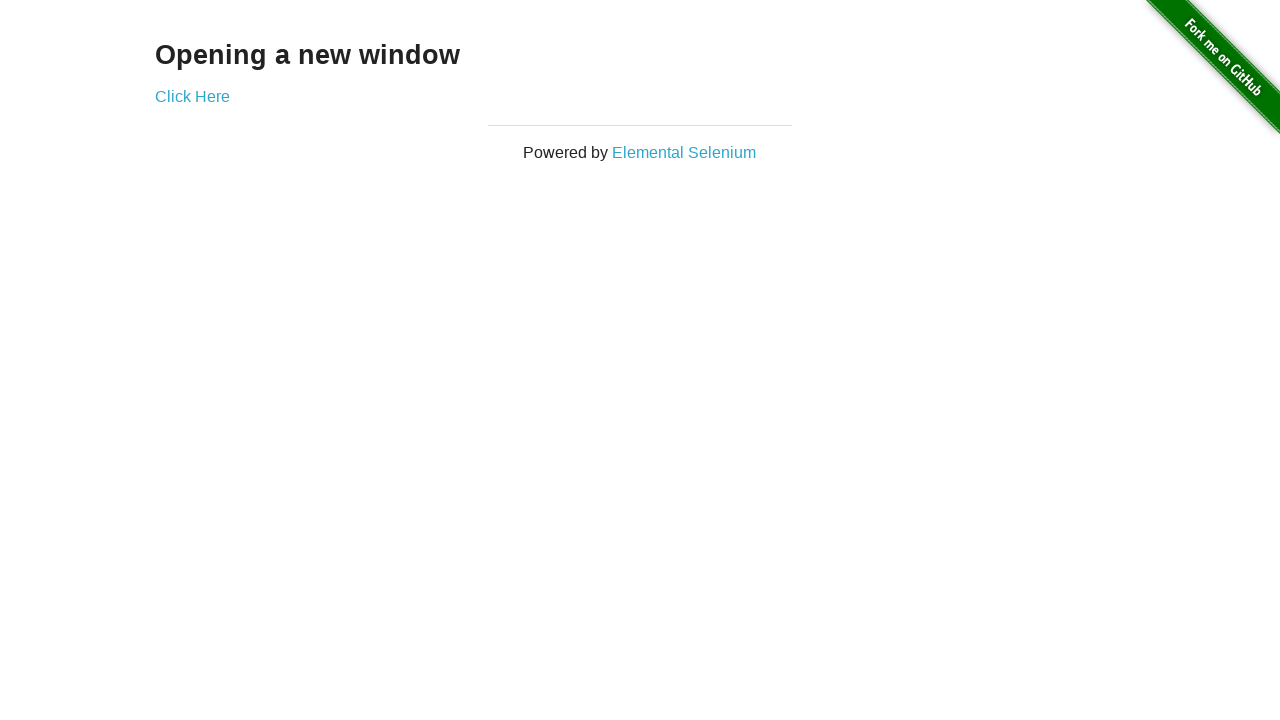

Opened a new window
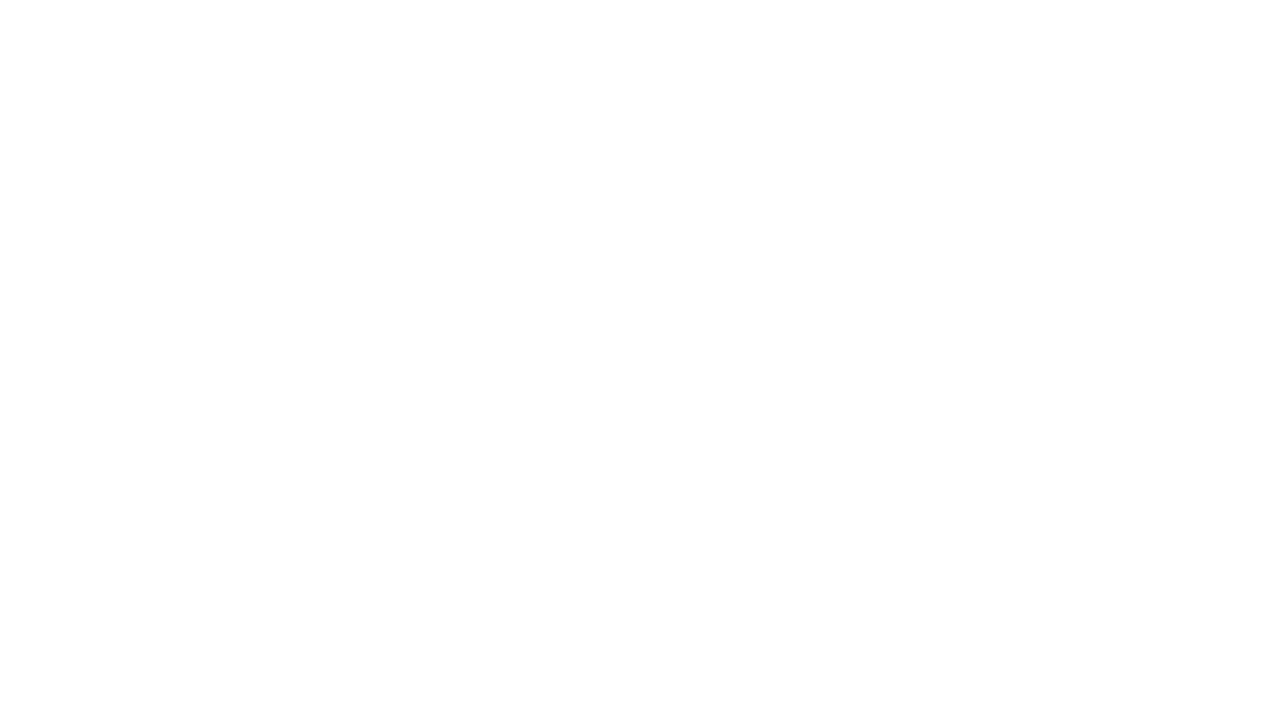

Opened a new tab
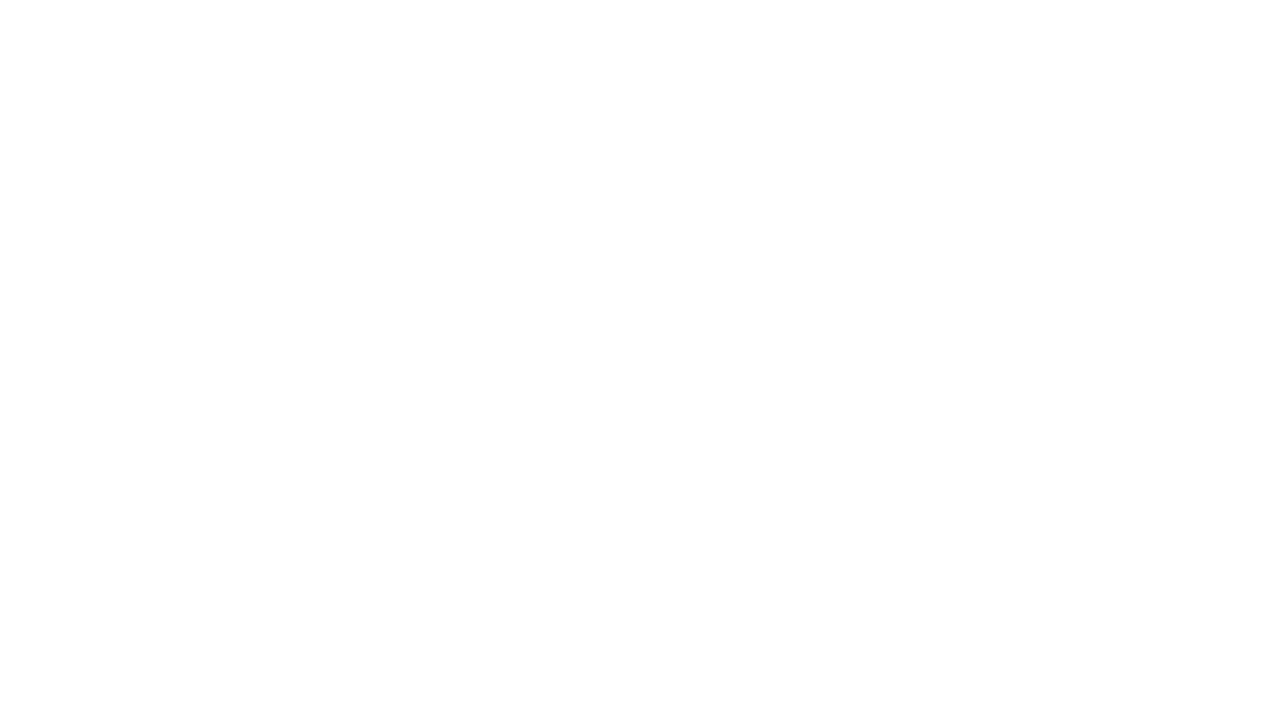

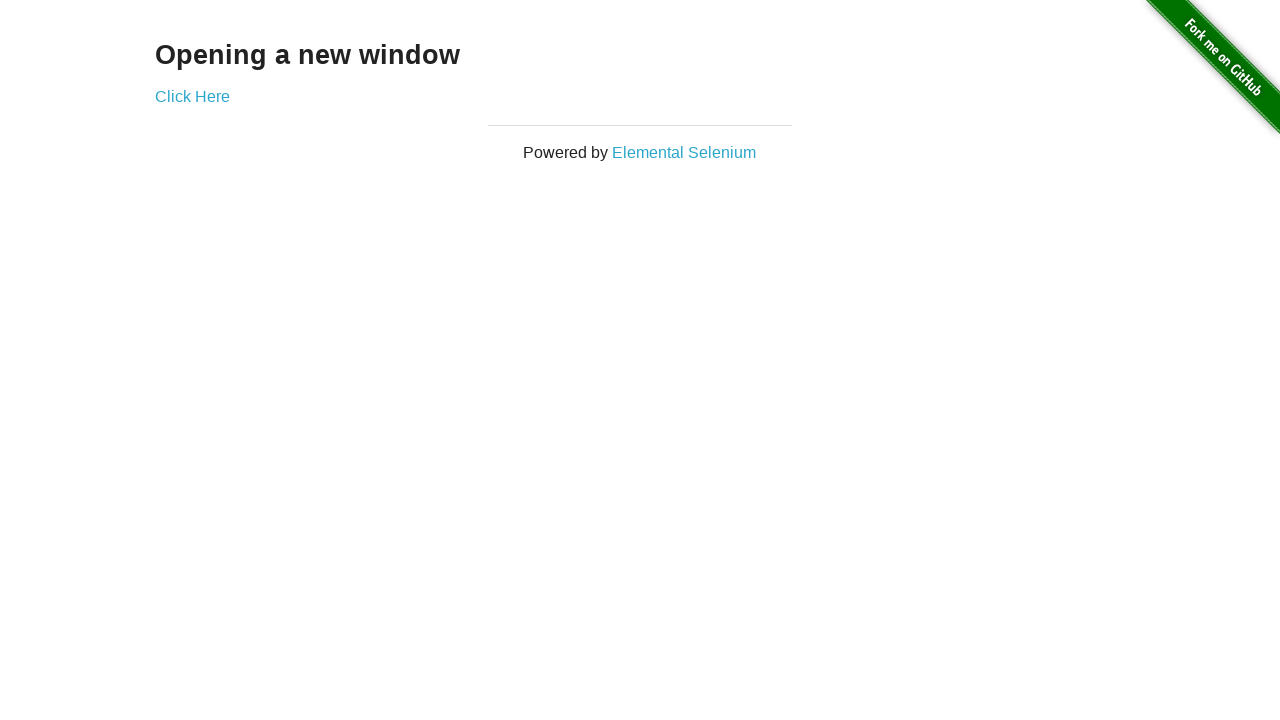